Tests clearing all completed tasks using the Clear Completed button

Starting URL: https://todomvc4tasj.herokuapp.com/

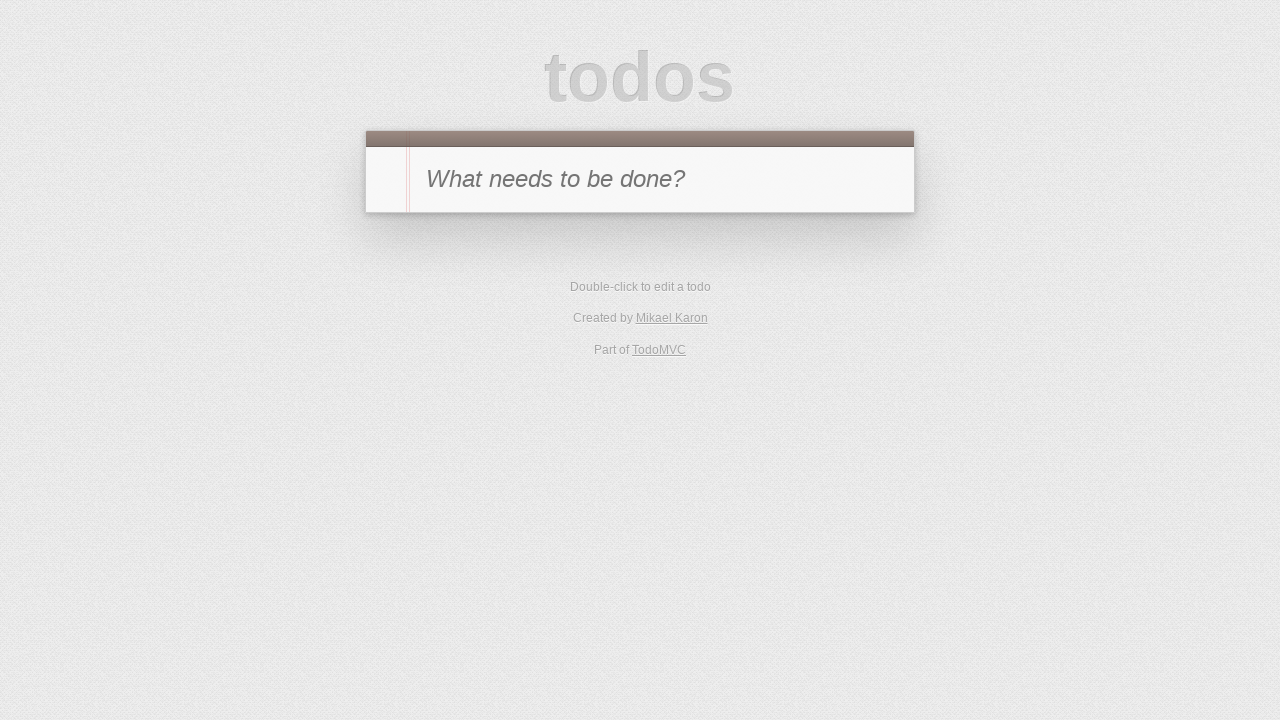

Set localStorage with two completed tasks
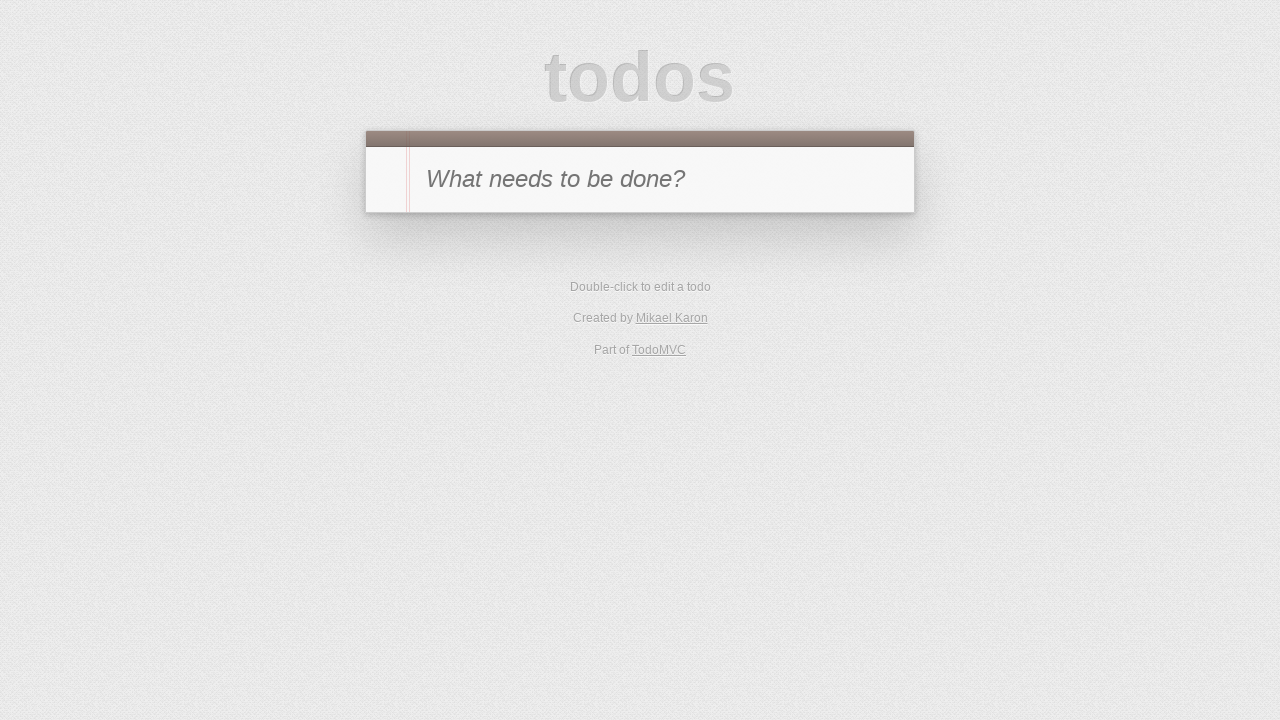

Reloaded page to load tasks from localStorage
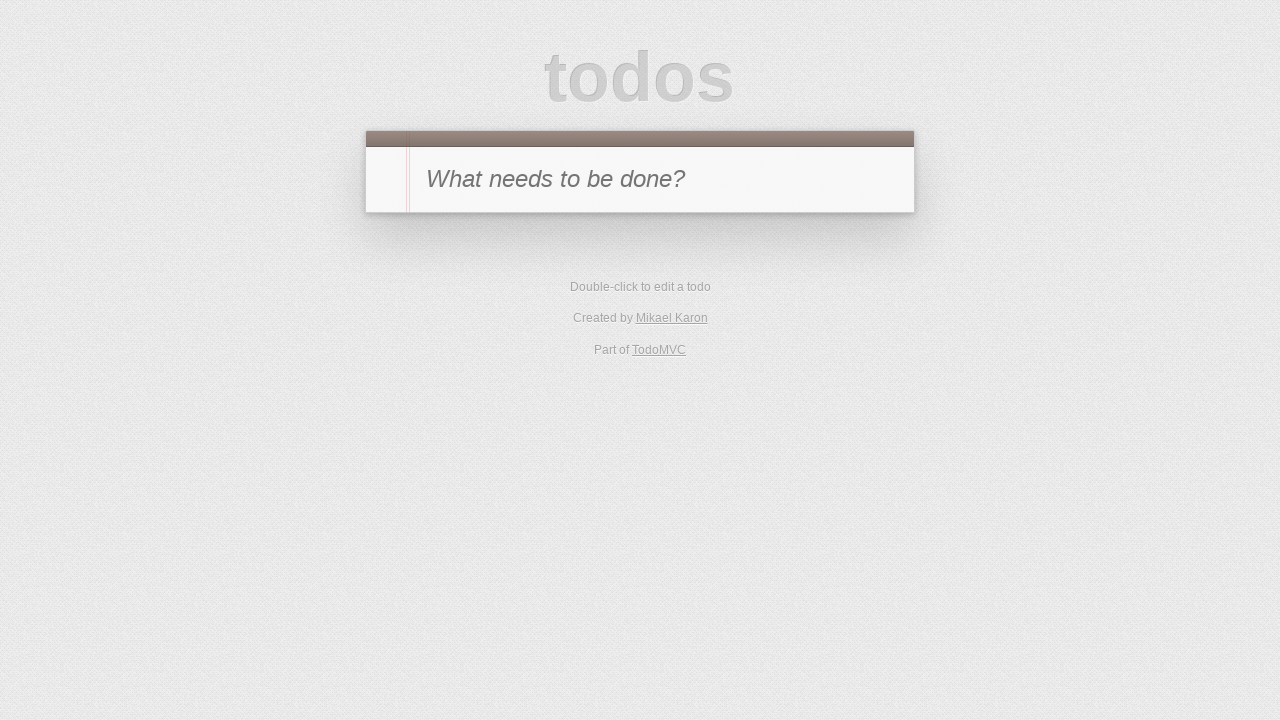

Verified items left count is 0
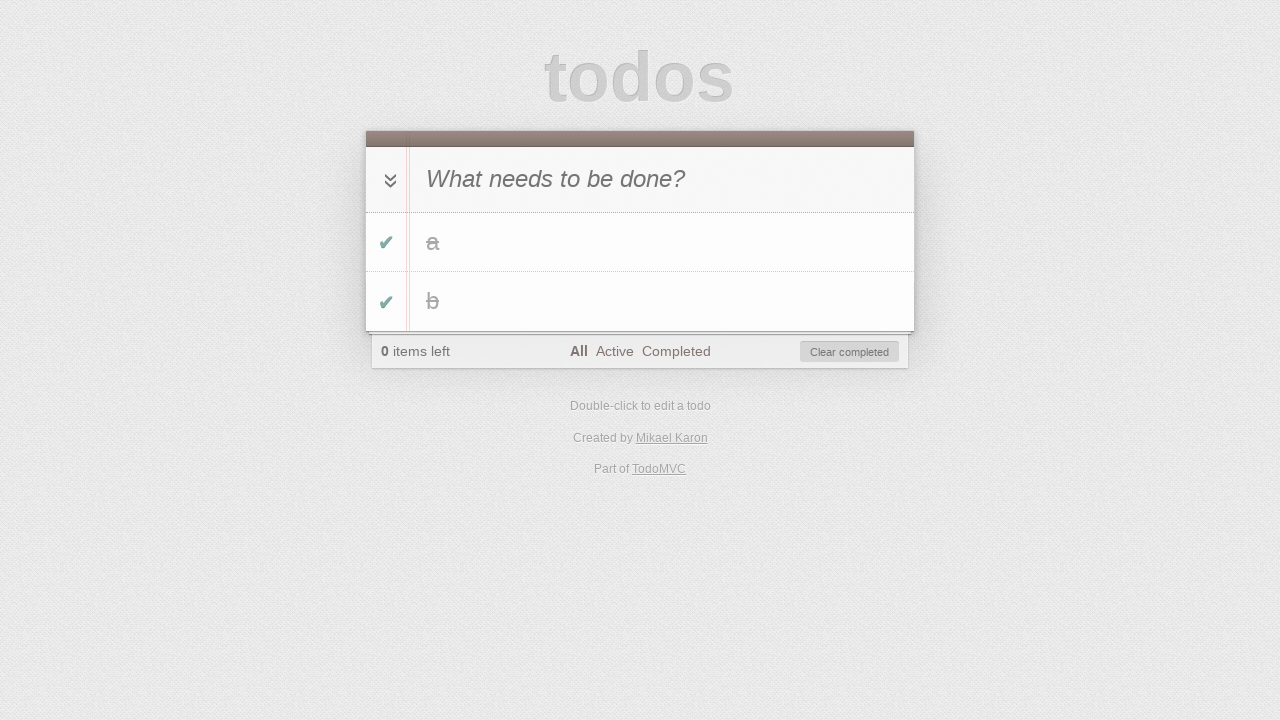

Clicked Clear Completed button at (850, 352) on #clear-completed
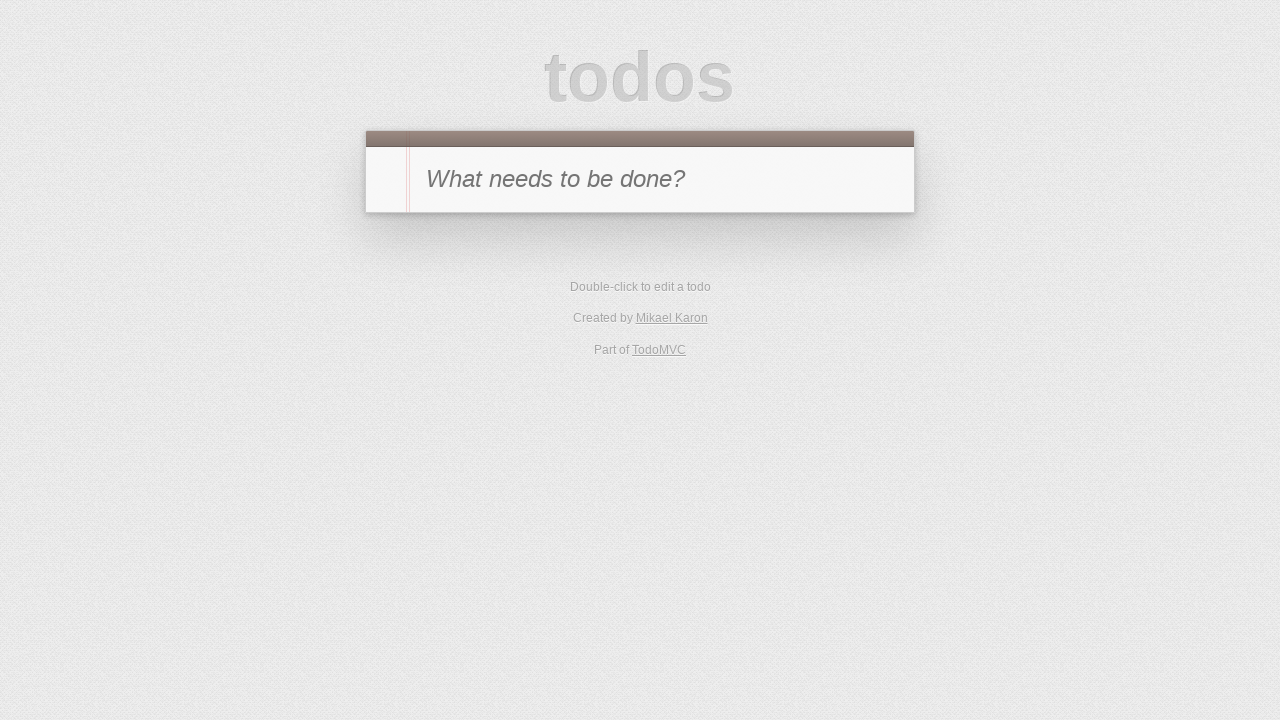

Verified all completed tasks were cleared and no visible tasks remain
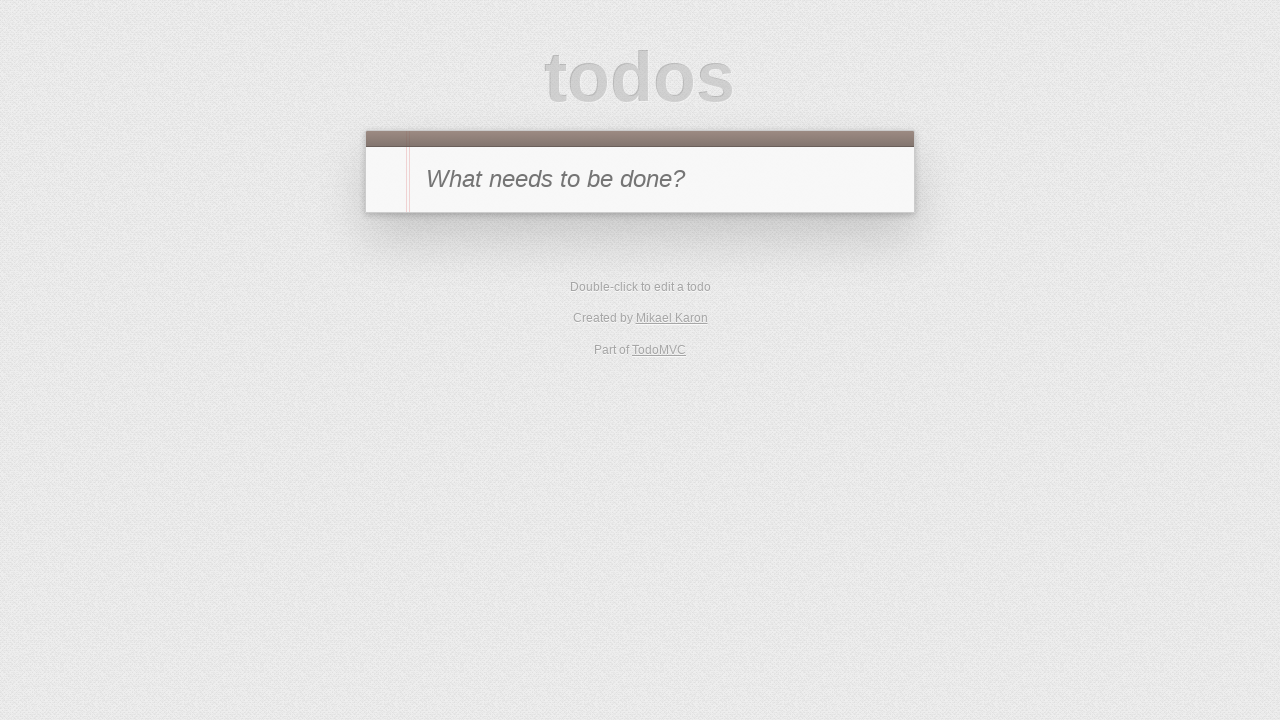

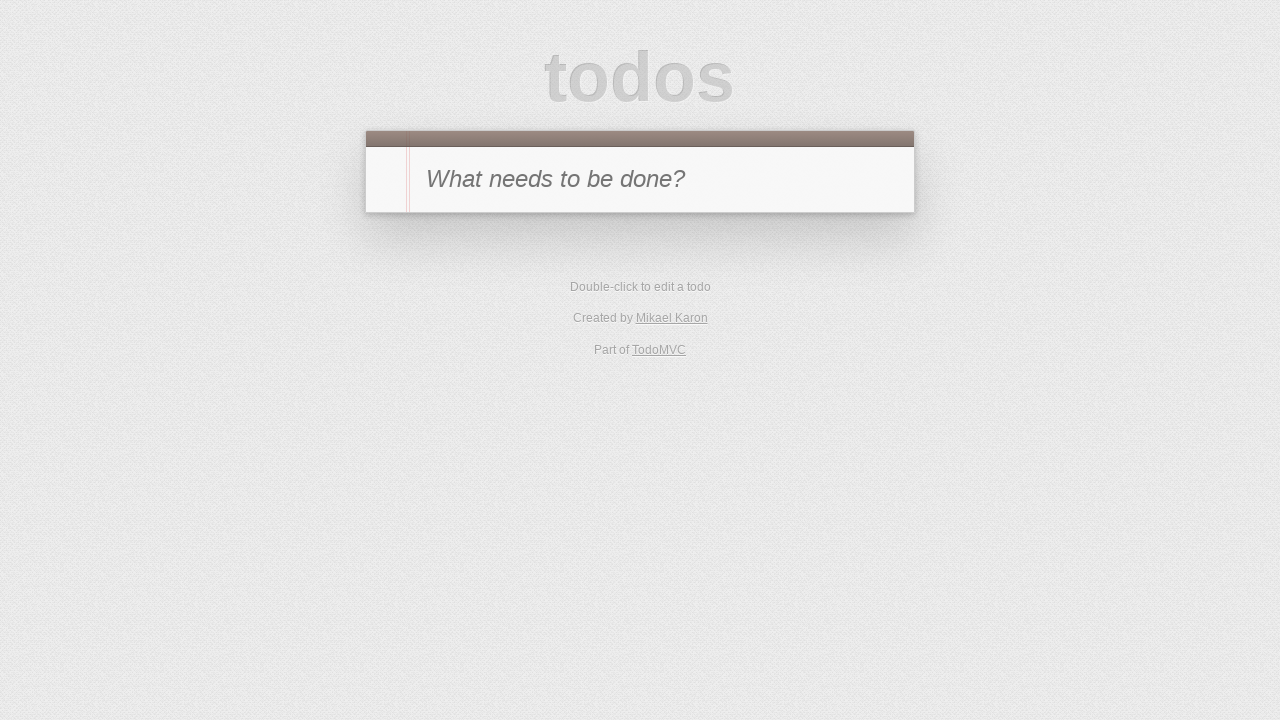